Tests that other controls are hidden when editing a todo item

Starting URL: https://demo.playwright.dev/todomvc

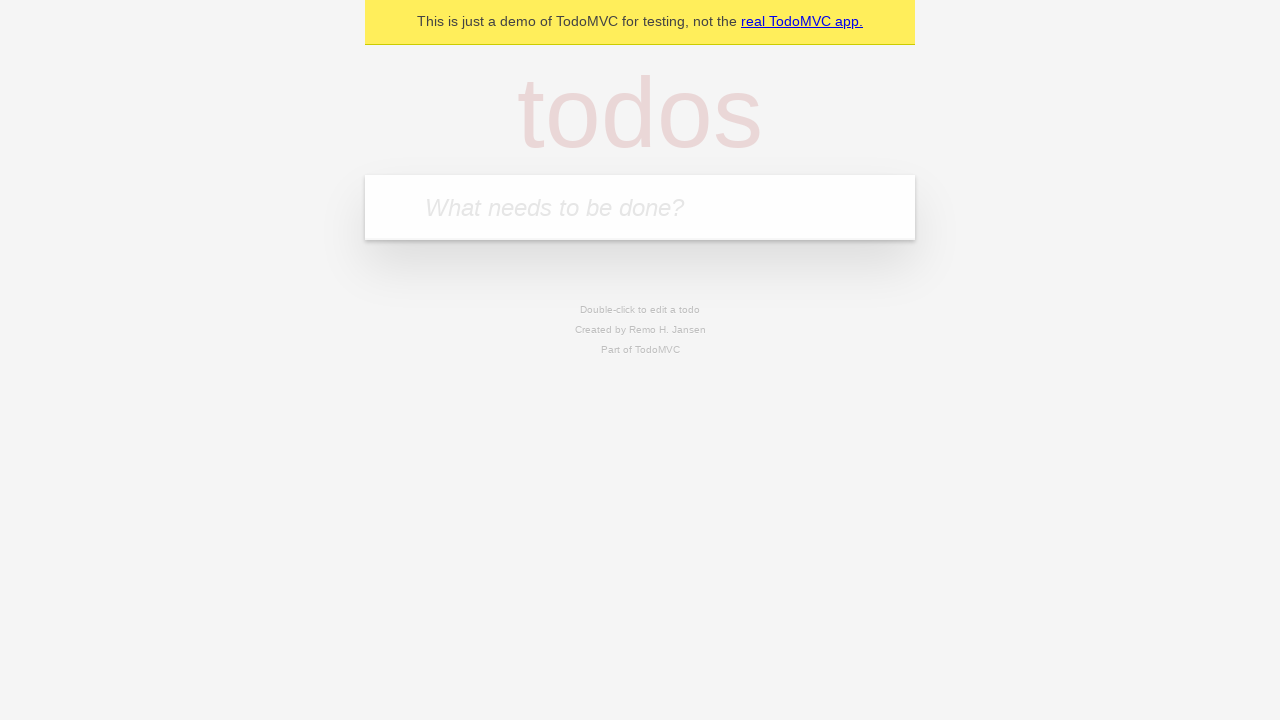

Filled new todo field with 'buy some cheese' on internal:attr=[placeholder="What needs to be done?"i]
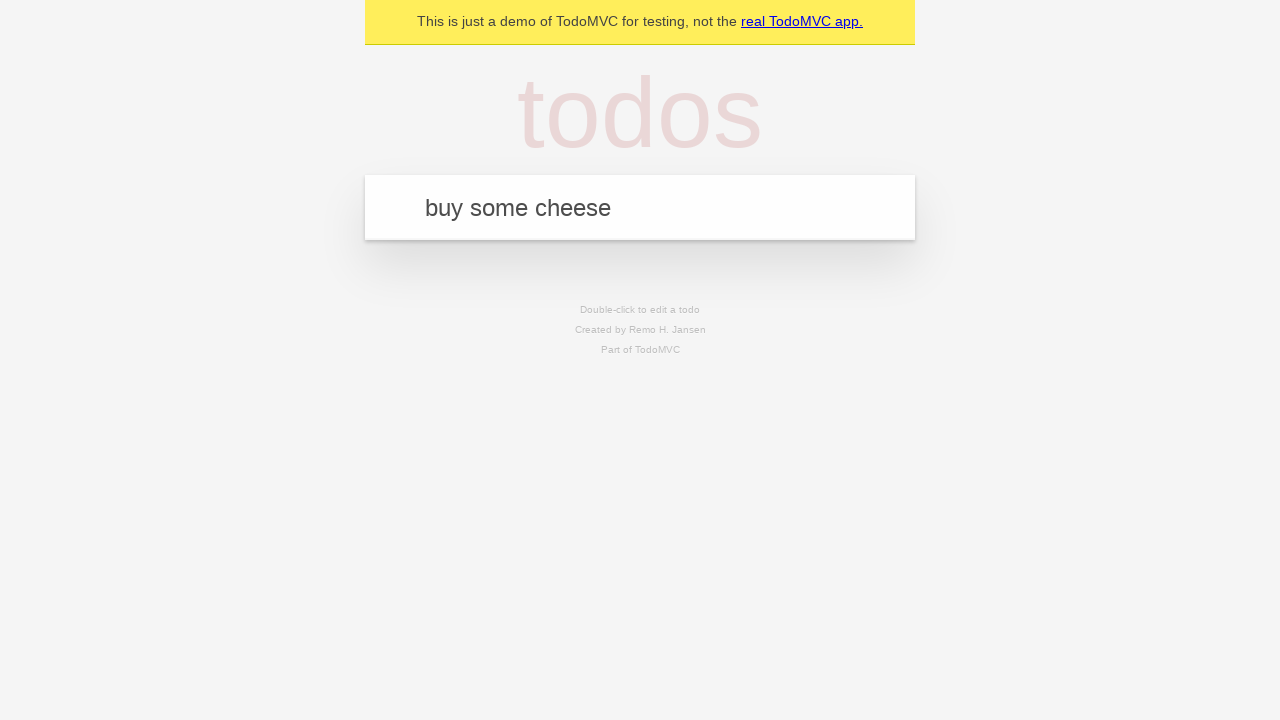

Pressed Enter to create todo 'buy some cheese' on internal:attr=[placeholder="What needs to be done?"i]
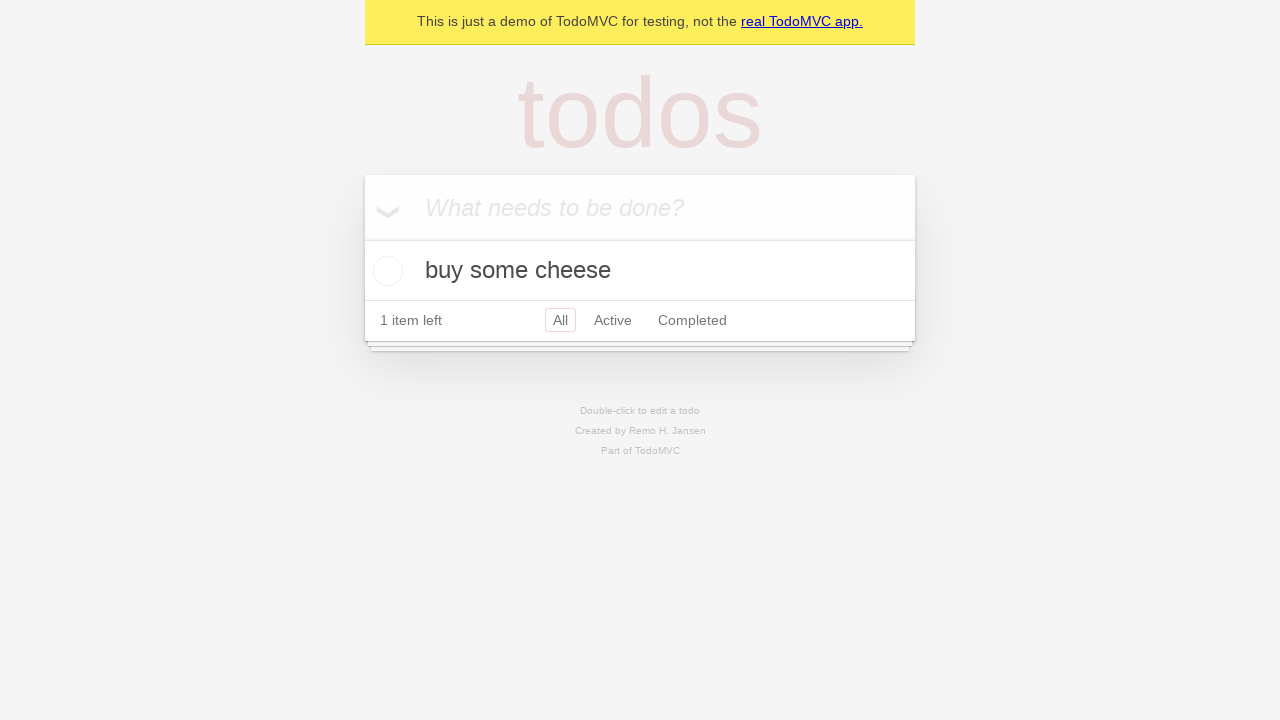

Filled new todo field with 'feed the cat' on internal:attr=[placeholder="What needs to be done?"i]
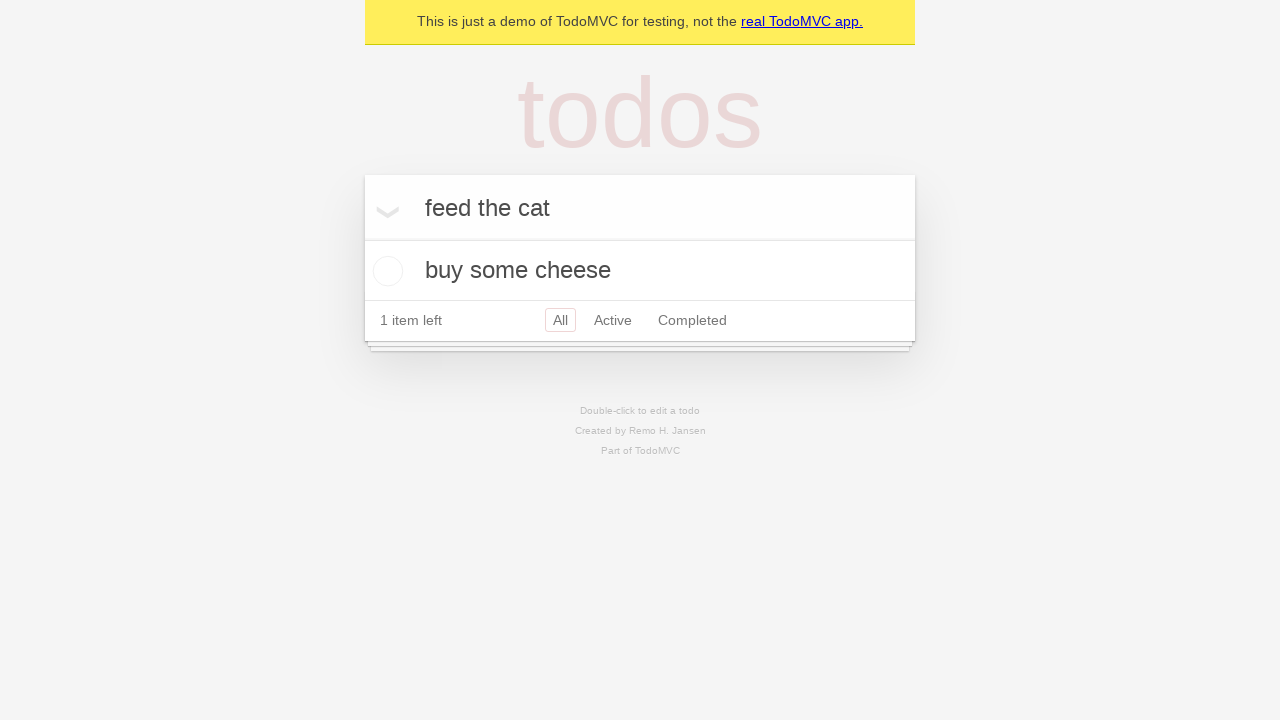

Pressed Enter to create todo 'feed the cat' on internal:attr=[placeholder="What needs to be done?"i]
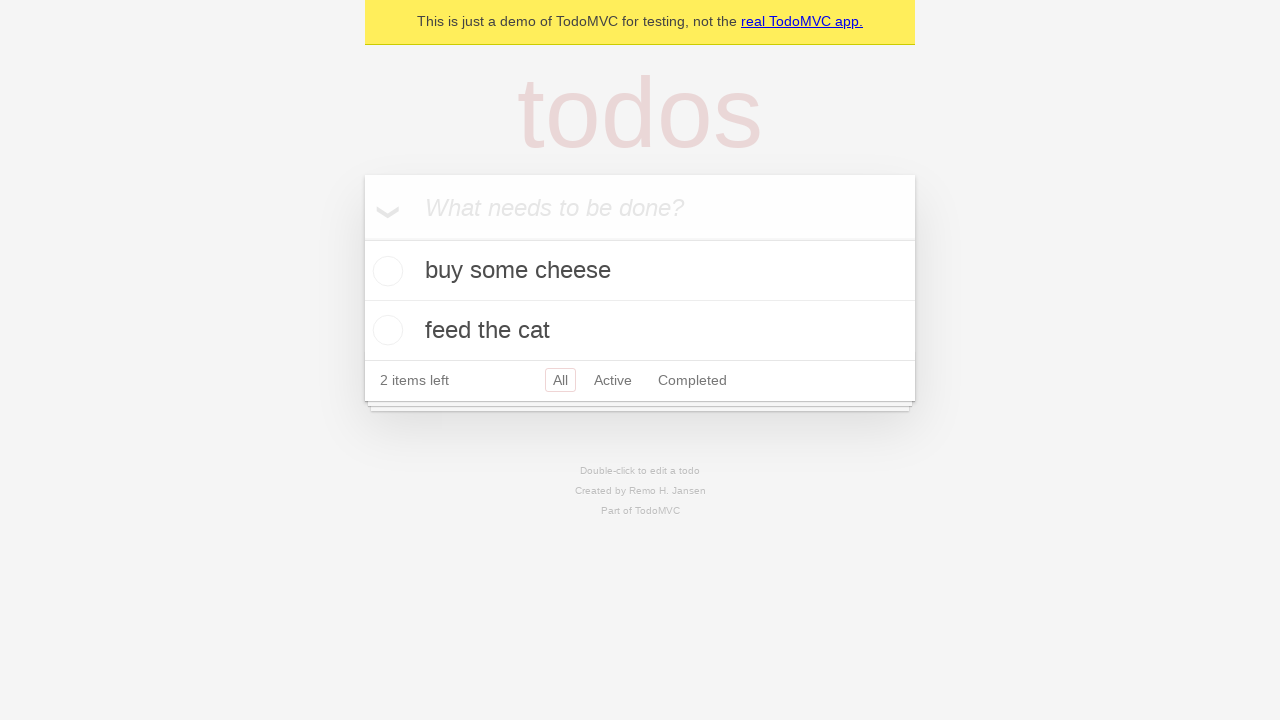

Filled new todo field with 'book a doctors appointment' on internal:attr=[placeholder="What needs to be done?"i]
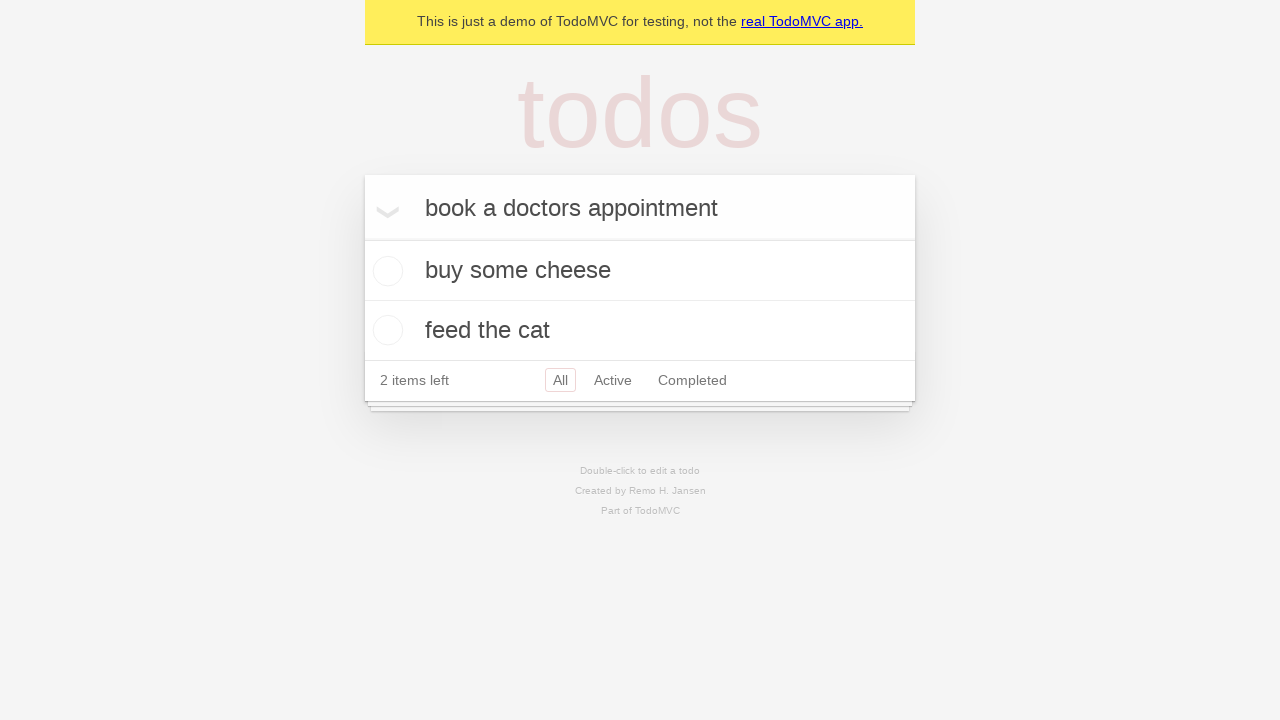

Pressed Enter to create todo 'book a doctors appointment' on internal:attr=[placeholder="What needs to be done?"i]
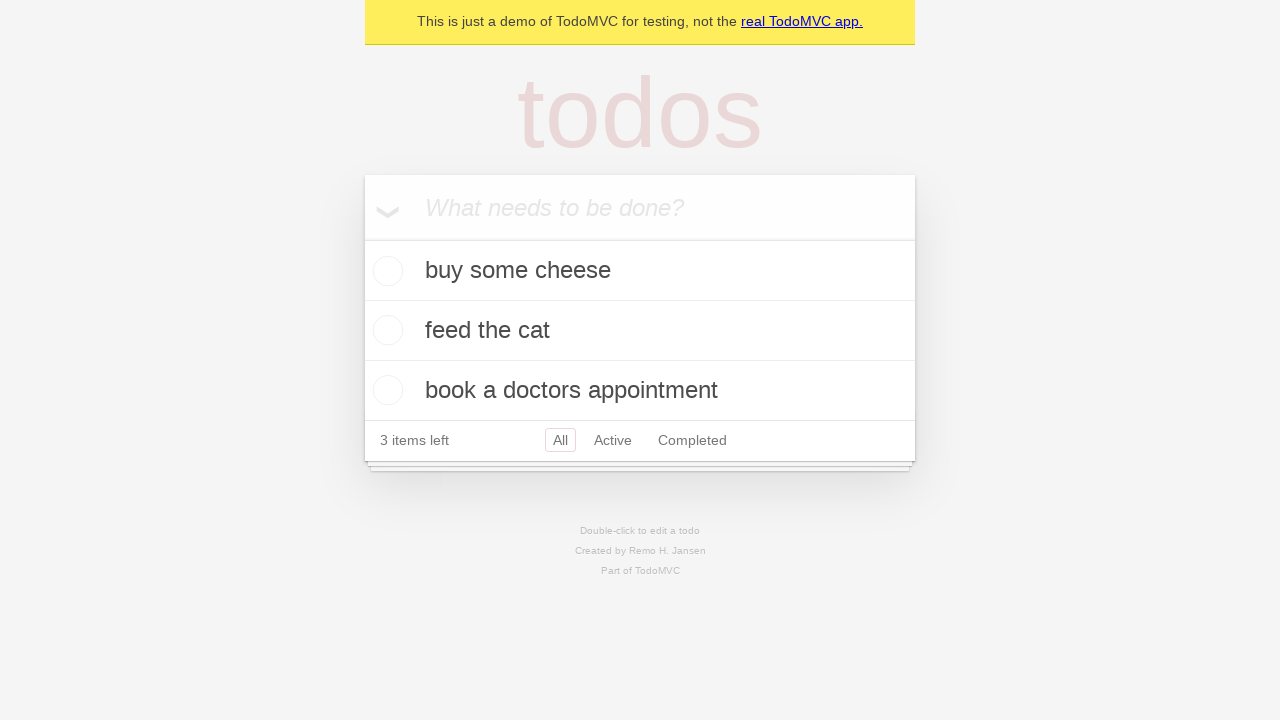

All 3 todos have loaded
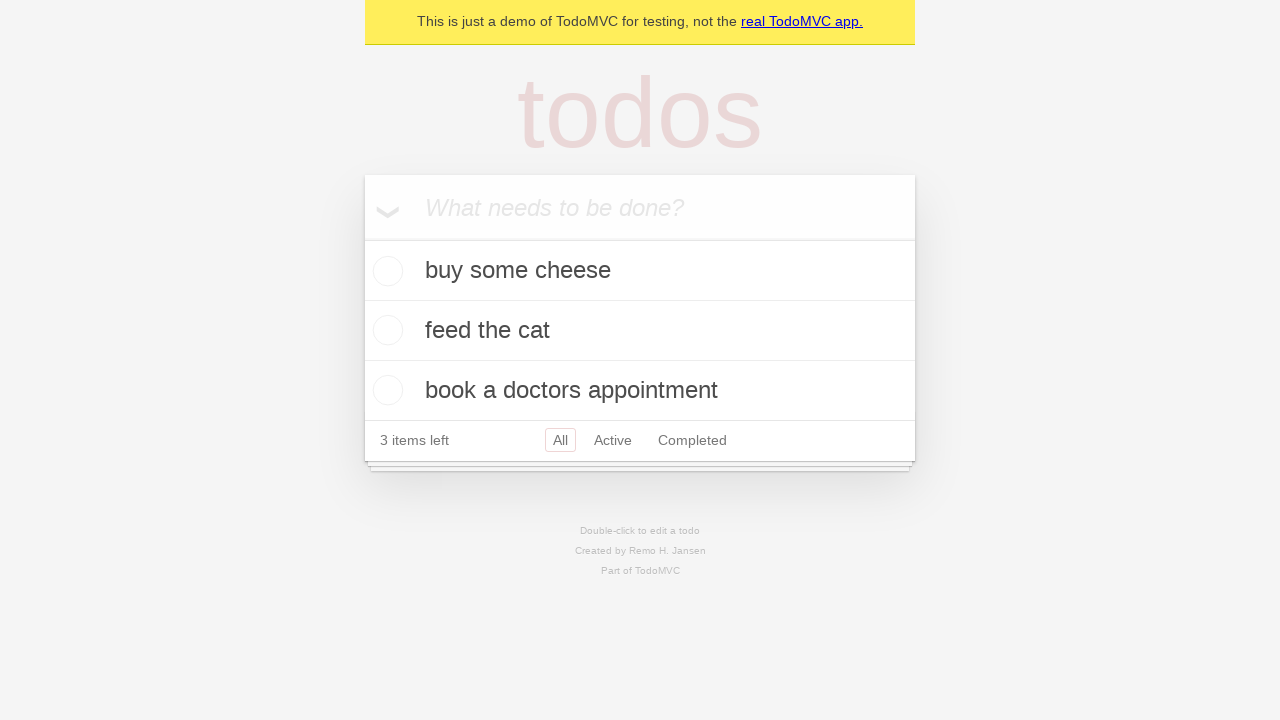

Double-clicked on the second todo item to enter edit mode at (640, 331) on internal:testid=[data-testid="todo-item"s] >> nth=1
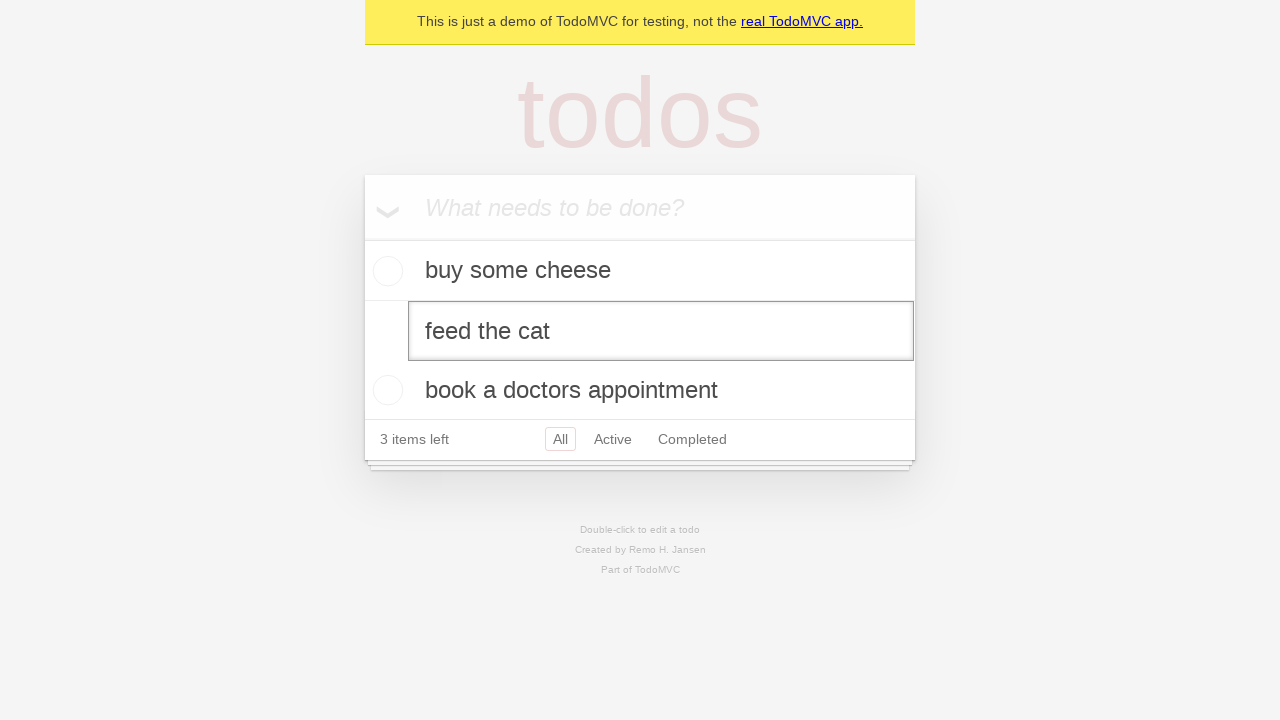

Edit textbox appeared - todo item is now in edit mode
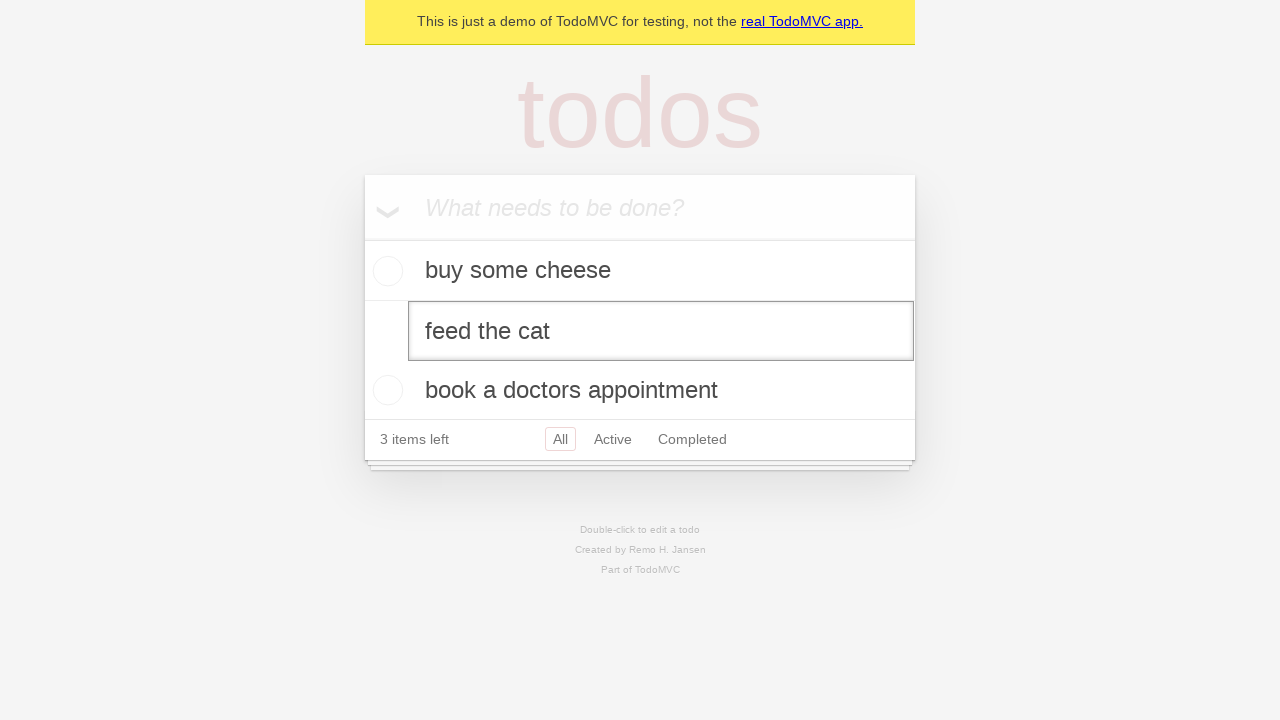

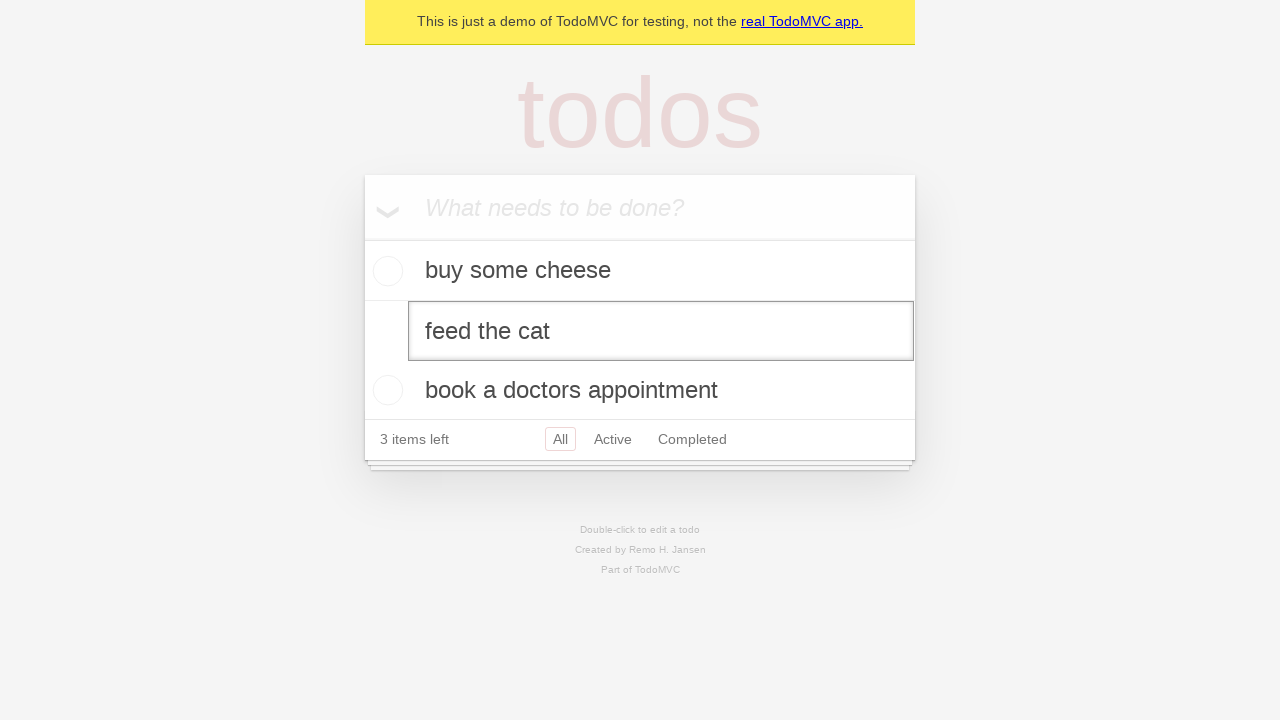